Tests the forgot password functionality by verifying the "Forgot your password?" text and clicking on the forgot password link

Starting URL: https://opensource-demo.orangehrmlive.com/

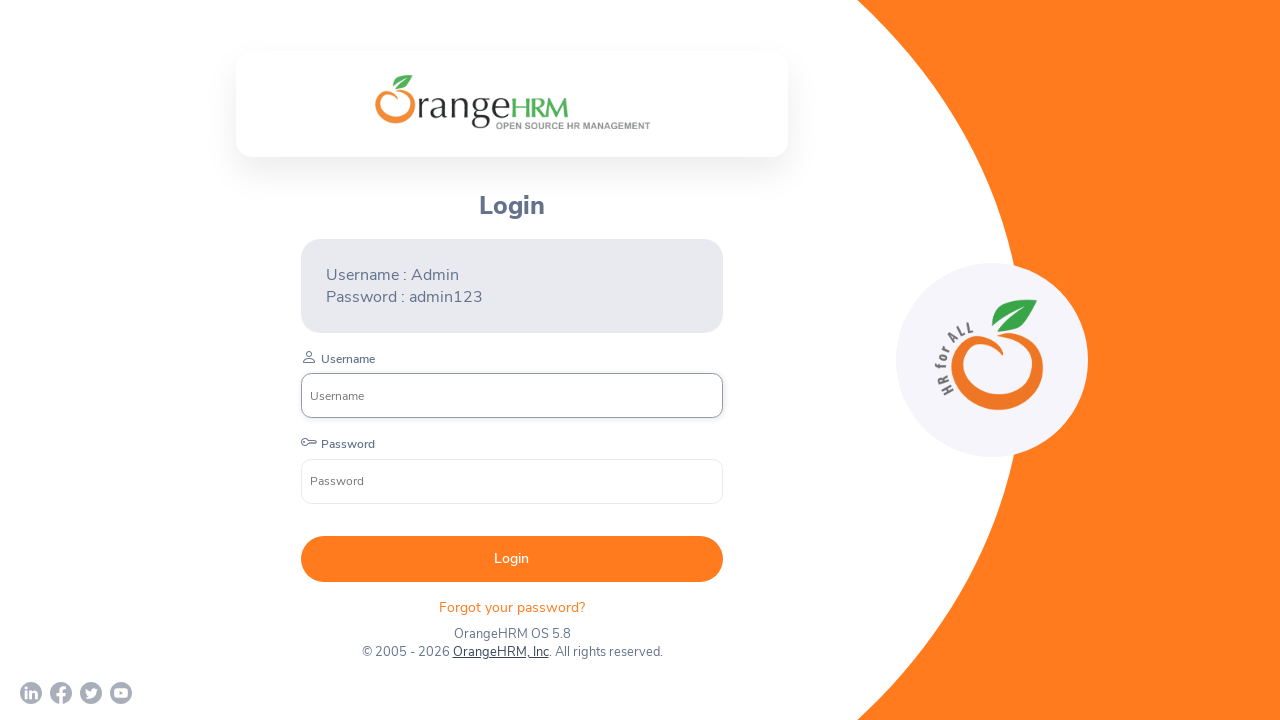

Located forgot password element on login page
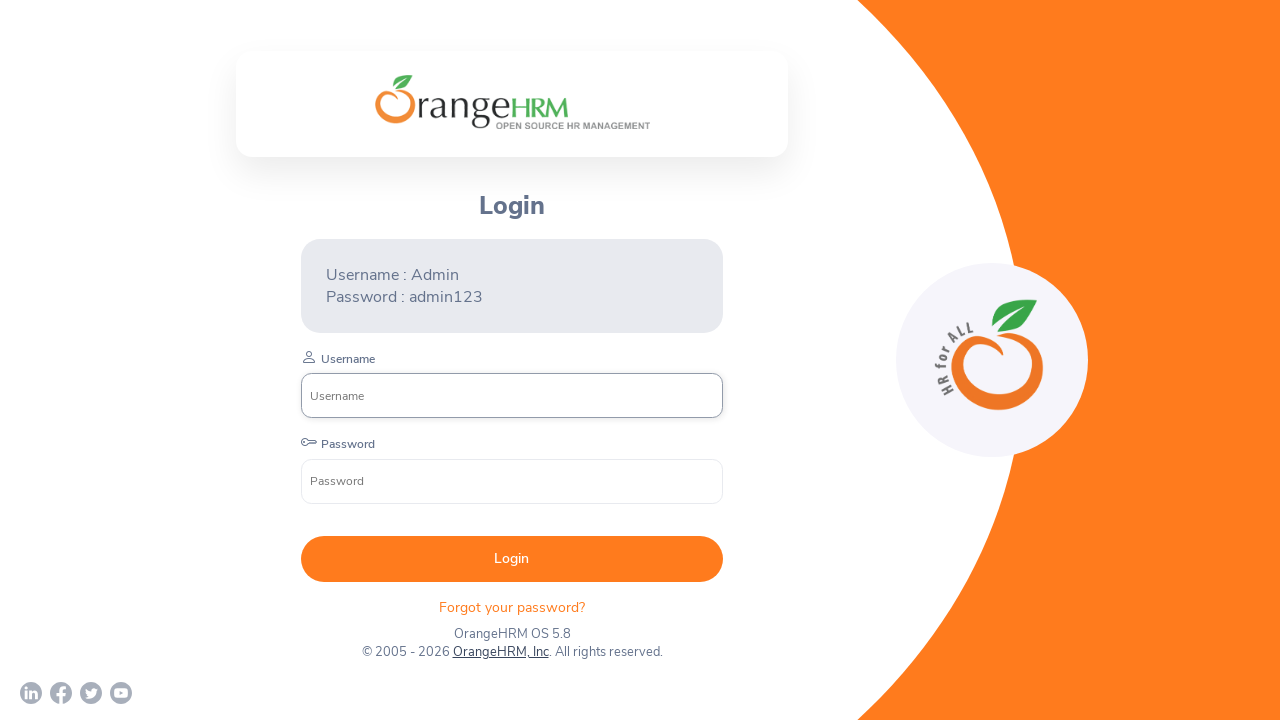

Verified 'Forgot your password?' text is present
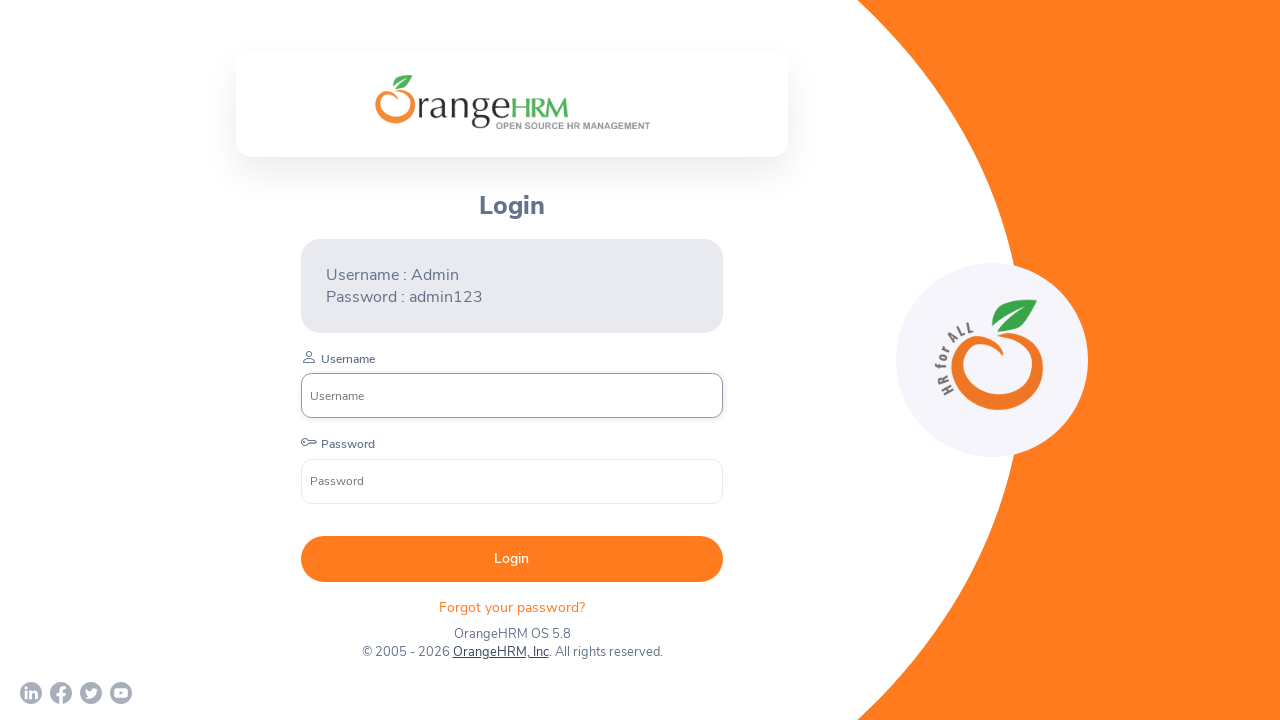

Clicked on 'Forgot your password?' link to navigate to password reset page at (512, 607) on div.orangehrm-login-forgot p.oxd-text.oxd-text--p.orangehrm-login-forgot-header
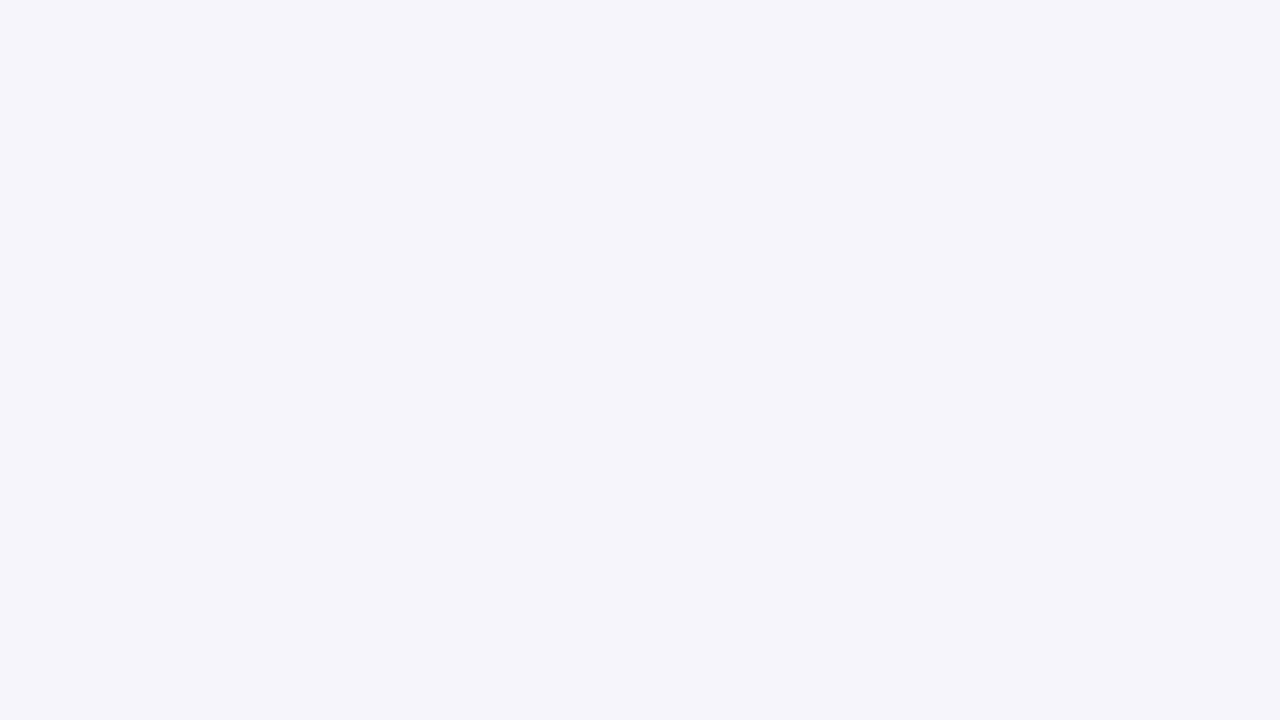

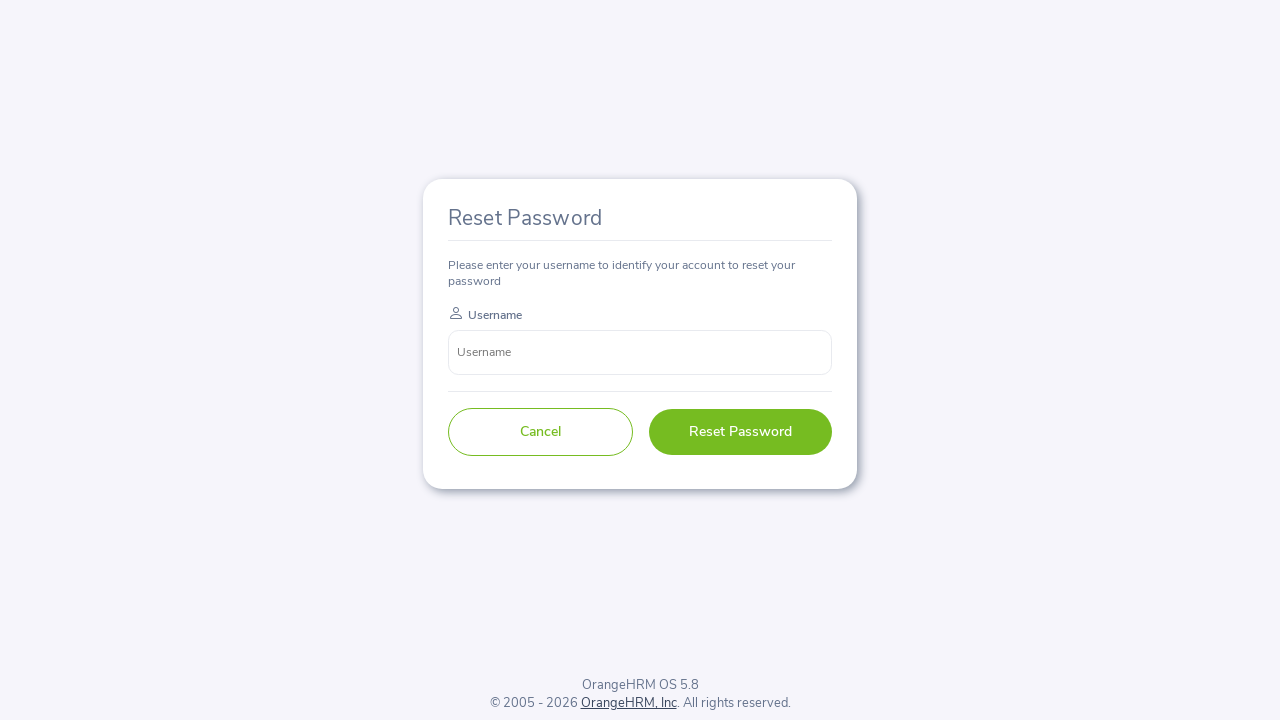